Tests that whitespace is trimmed from edited todo text.

Starting URL: https://demo.playwright.dev/todomvc

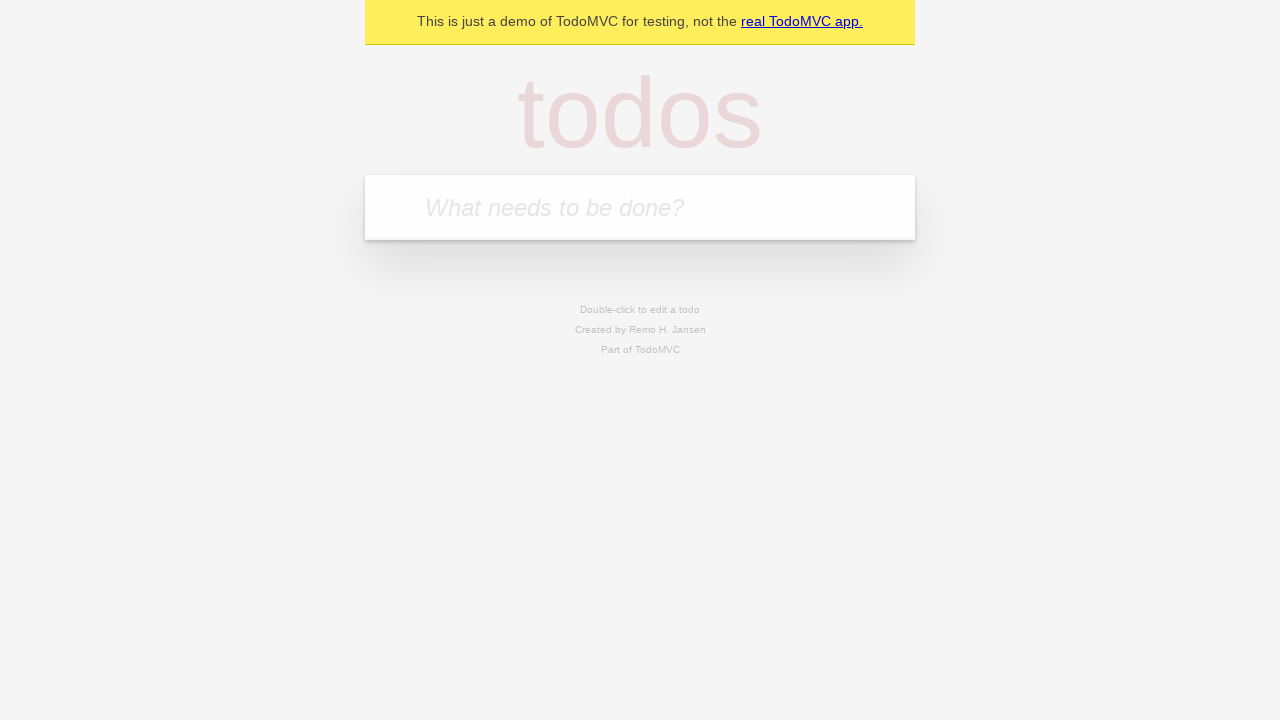

Filled todo input with 'buy some cheese' on internal:attr=[placeholder="What needs to be done?"i]
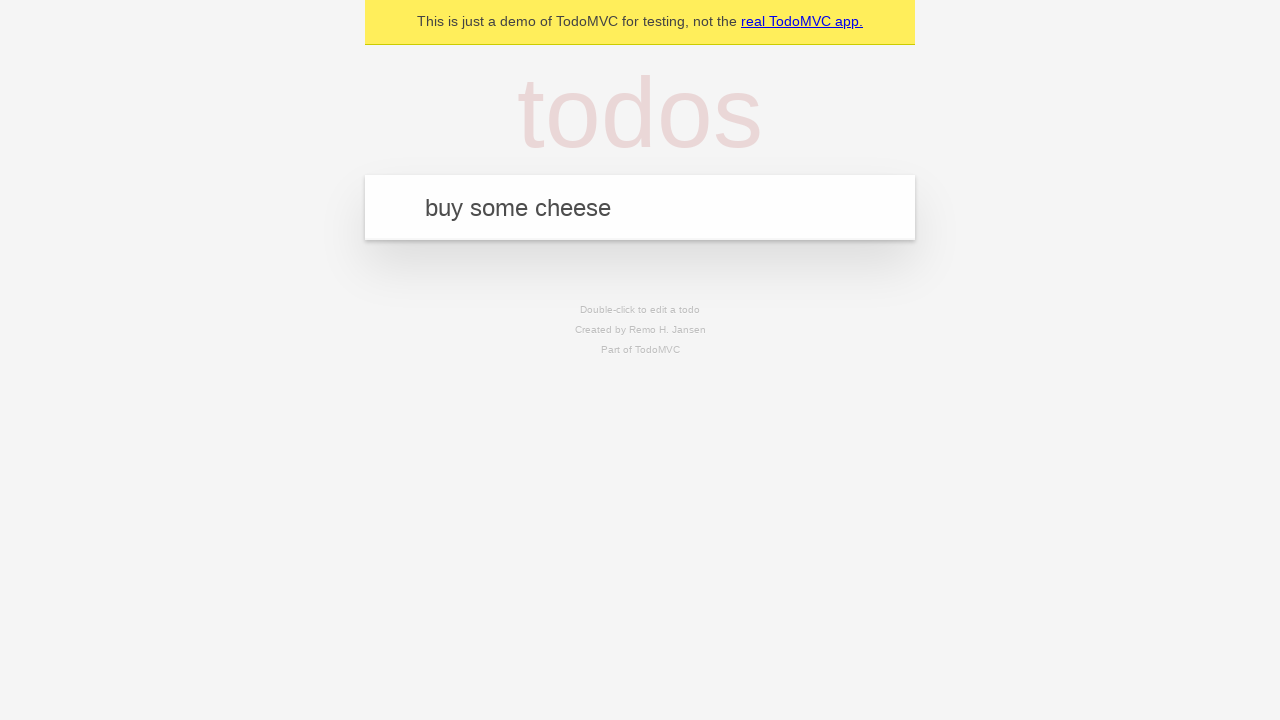

Pressed Enter to create first todo on internal:attr=[placeholder="What needs to be done?"i]
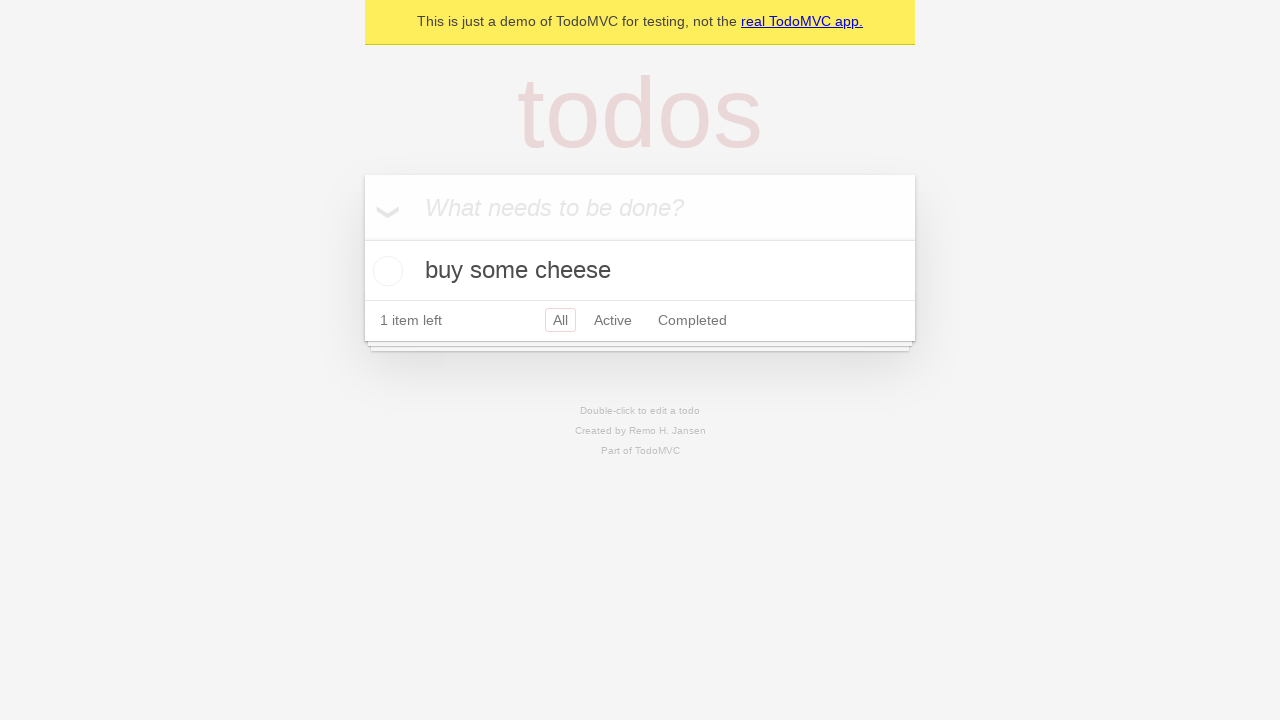

Filled todo input with 'feed the cat' on internal:attr=[placeholder="What needs to be done?"i]
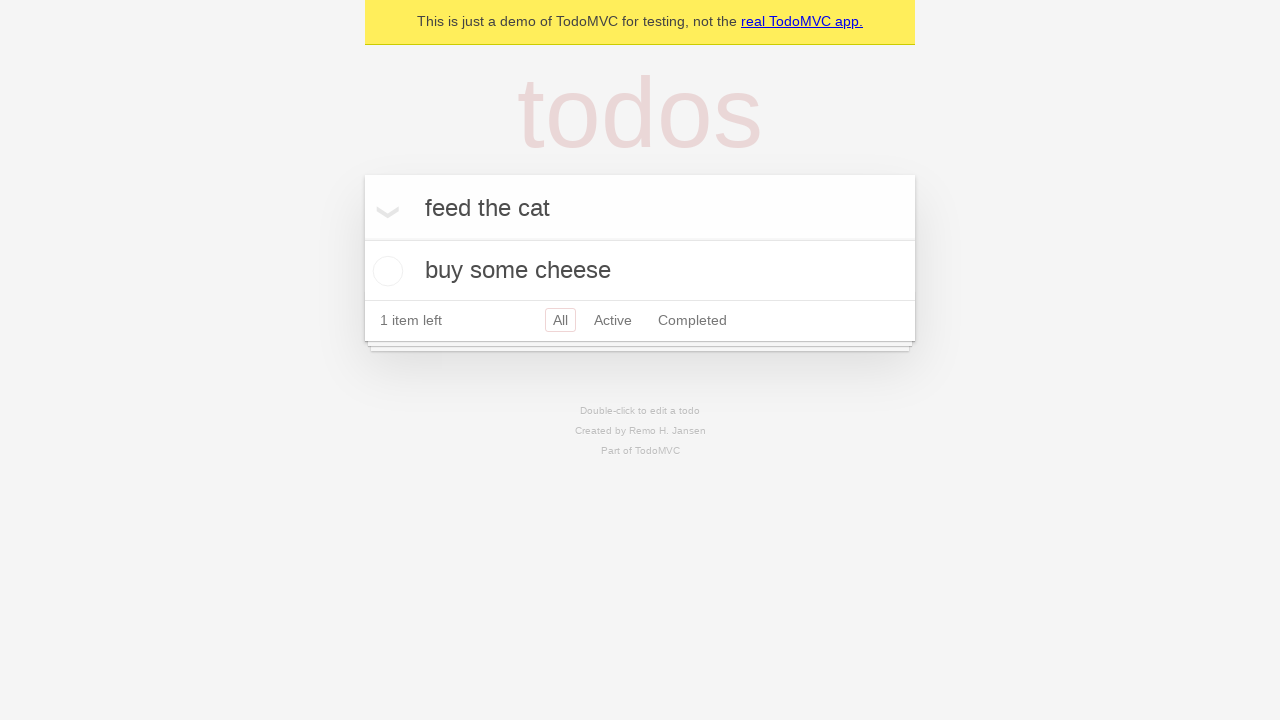

Pressed Enter to create second todo on internal:attr=[placeholder="What needs to be done?"i]
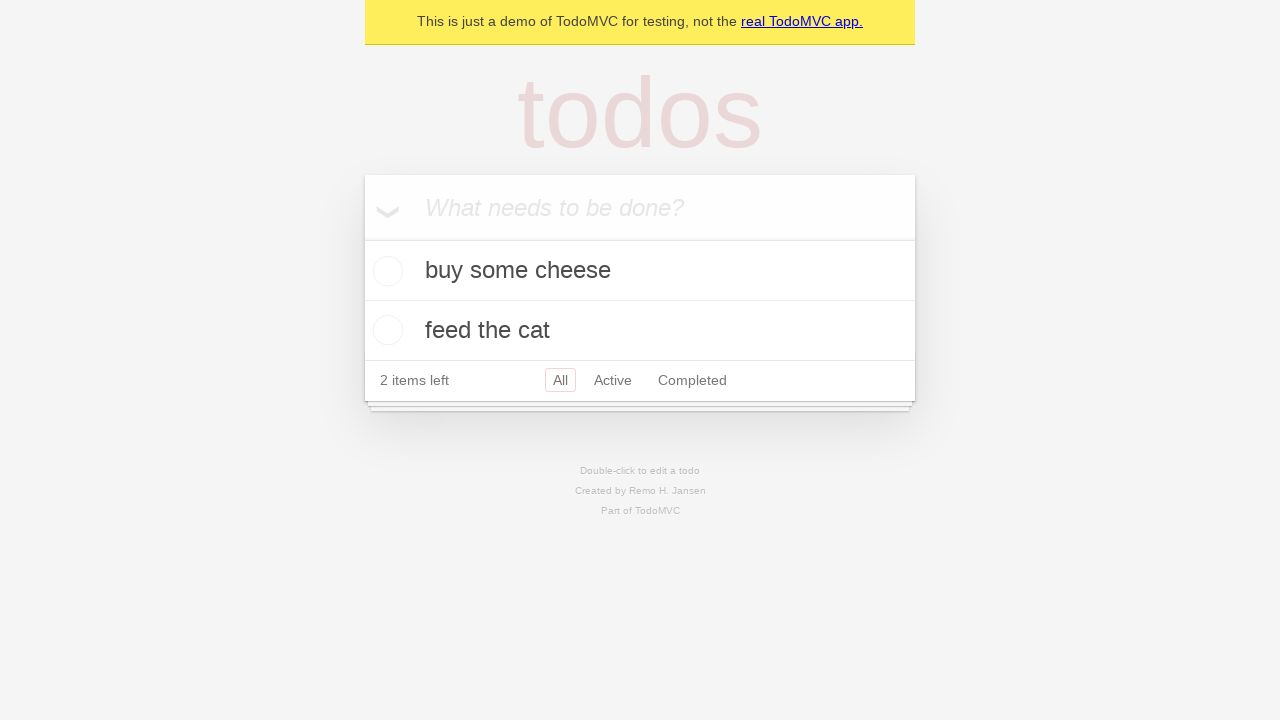

Filled todo input with 'book a doctors appointment' on internal:attr=[placeholder="What needs to be done?"i]
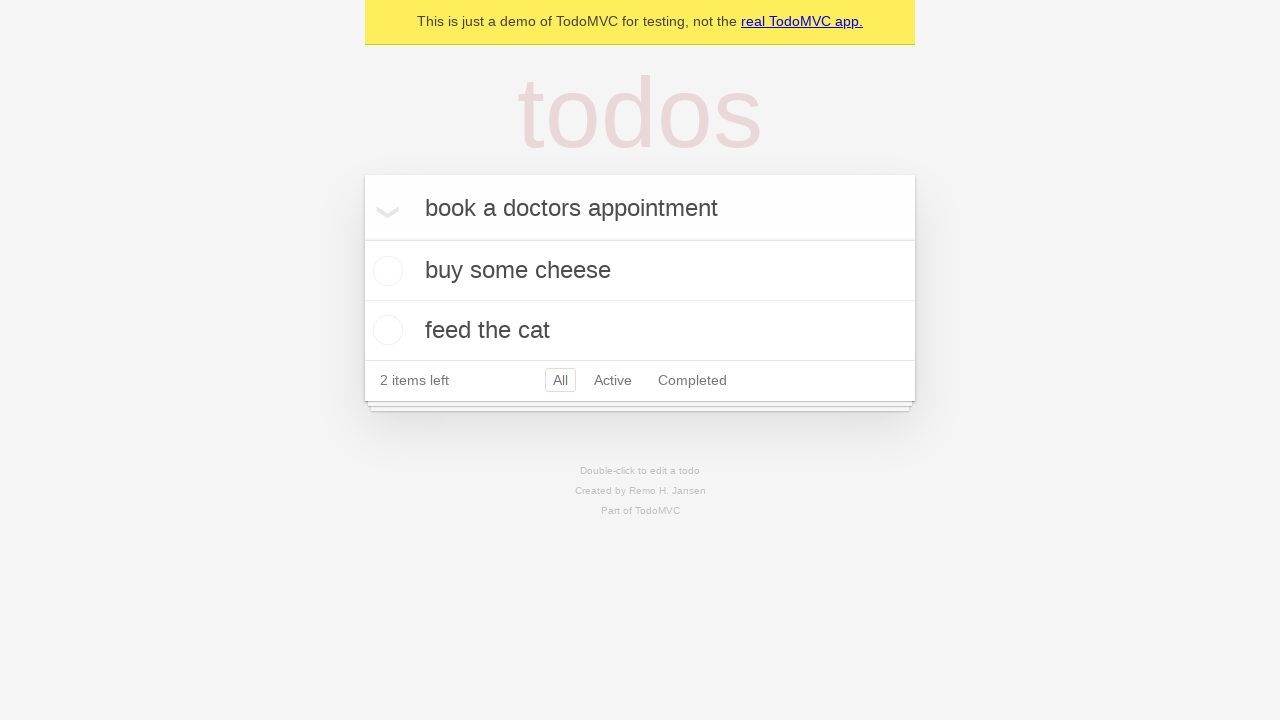

Pressed Enter to create third todo on internal:attr=[placeholder="What needs to be done?"i]
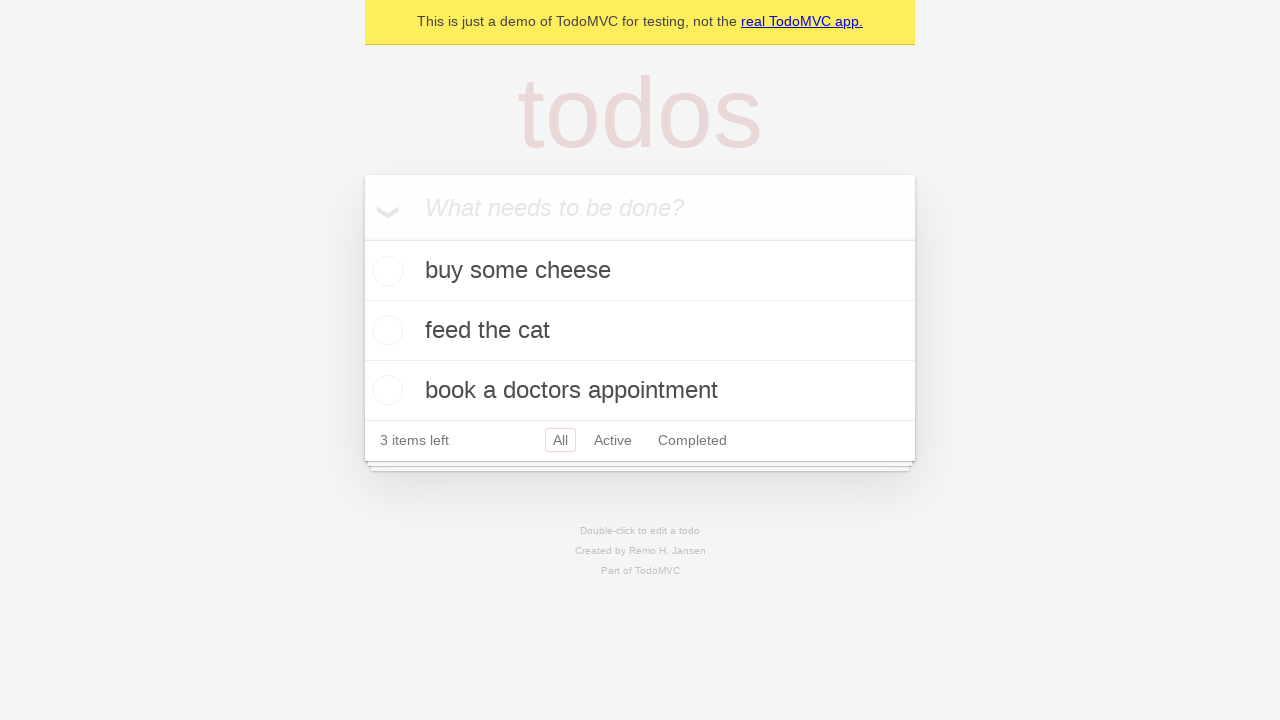

Double-clicked second todo item to enter edit mode at (640, 331) on internal:testid=[data-testid="todo-item"s] >> nth=1
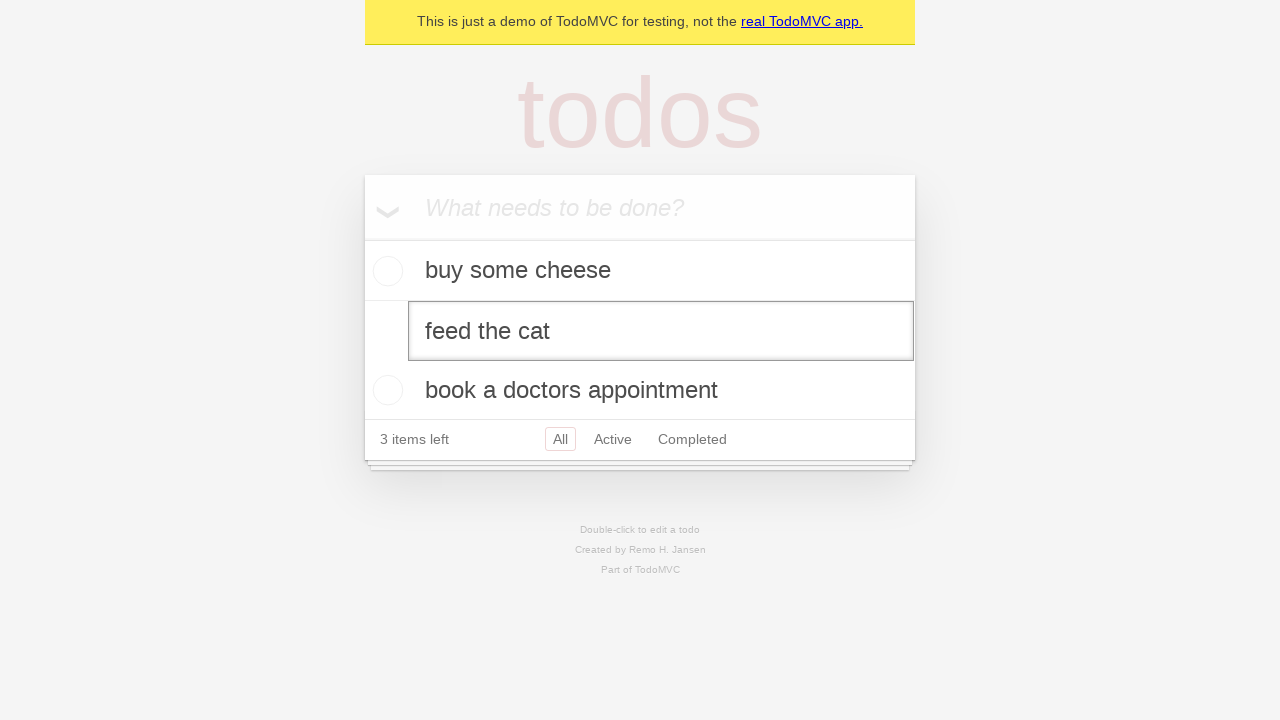

Filled edit field with text containing leading and trailing whitespace on internal:testid=[data-testid="todo-item"s] >> nth=1 >> internal:role=textbox[nam
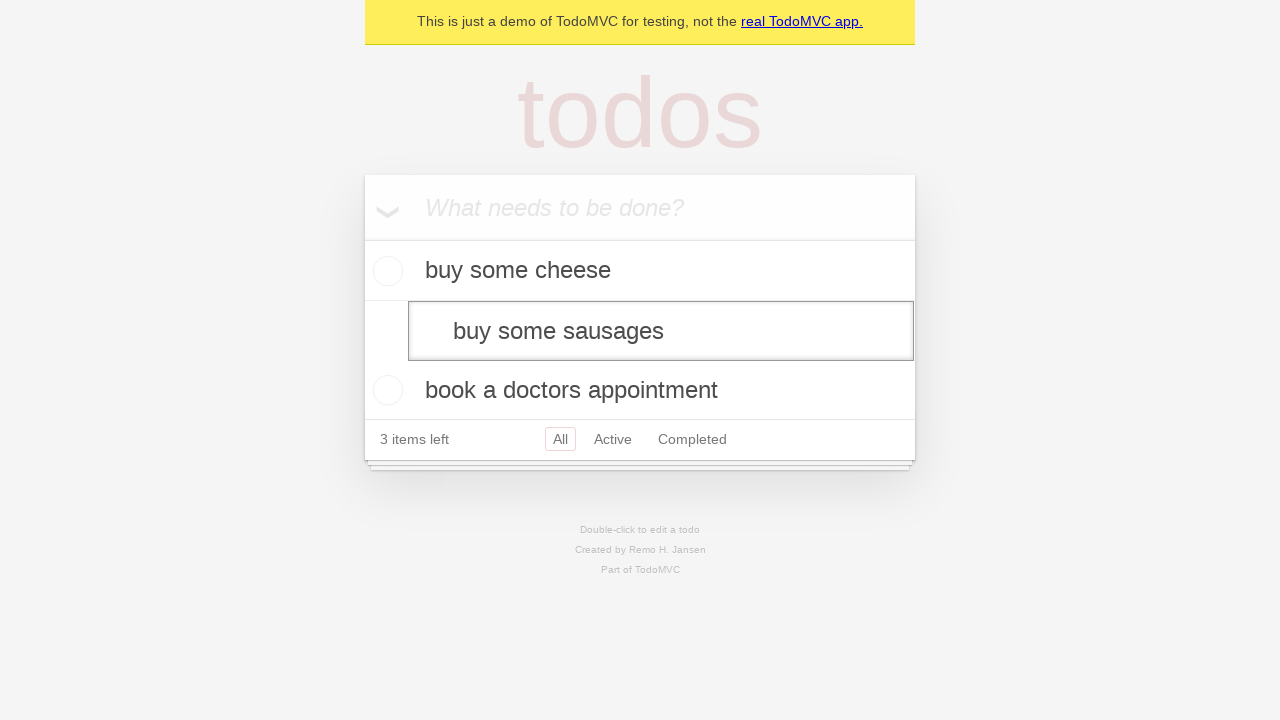

Pressed Enter to save edited todo text with whitespace on internal:testid=[data-testid="todo-item"s] >> nth=1 >> internal:role=textbox[nam
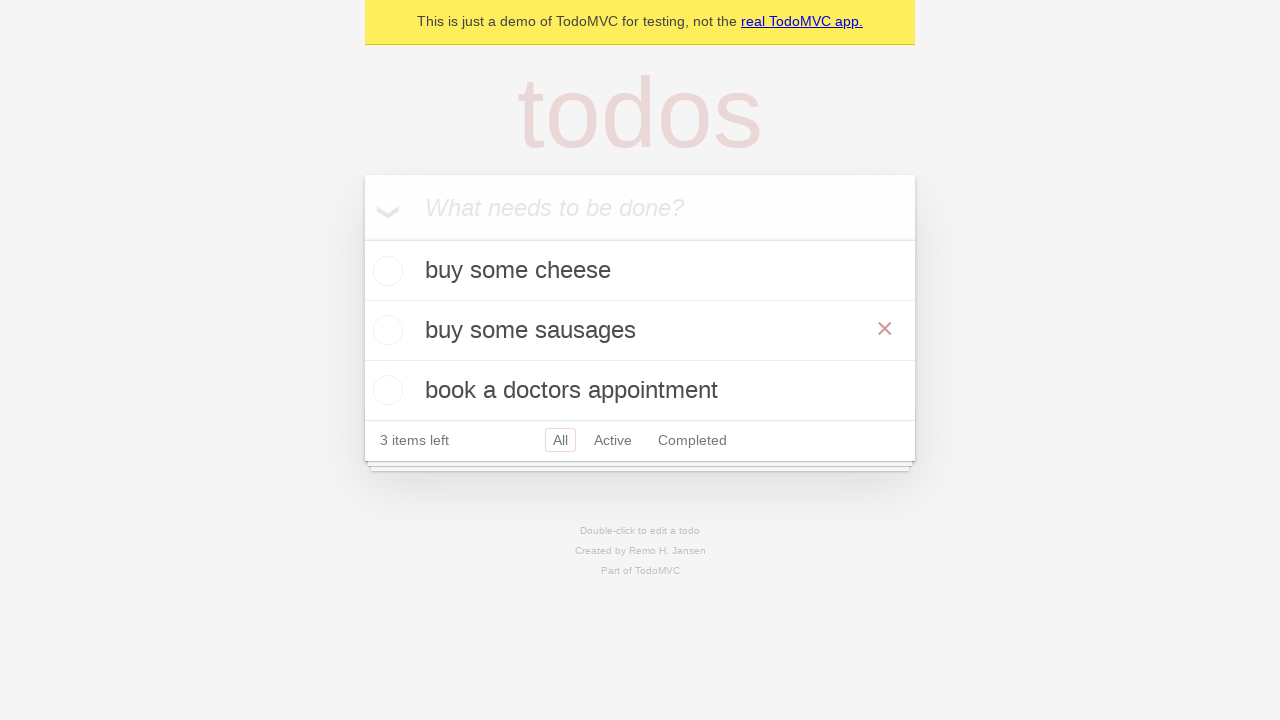

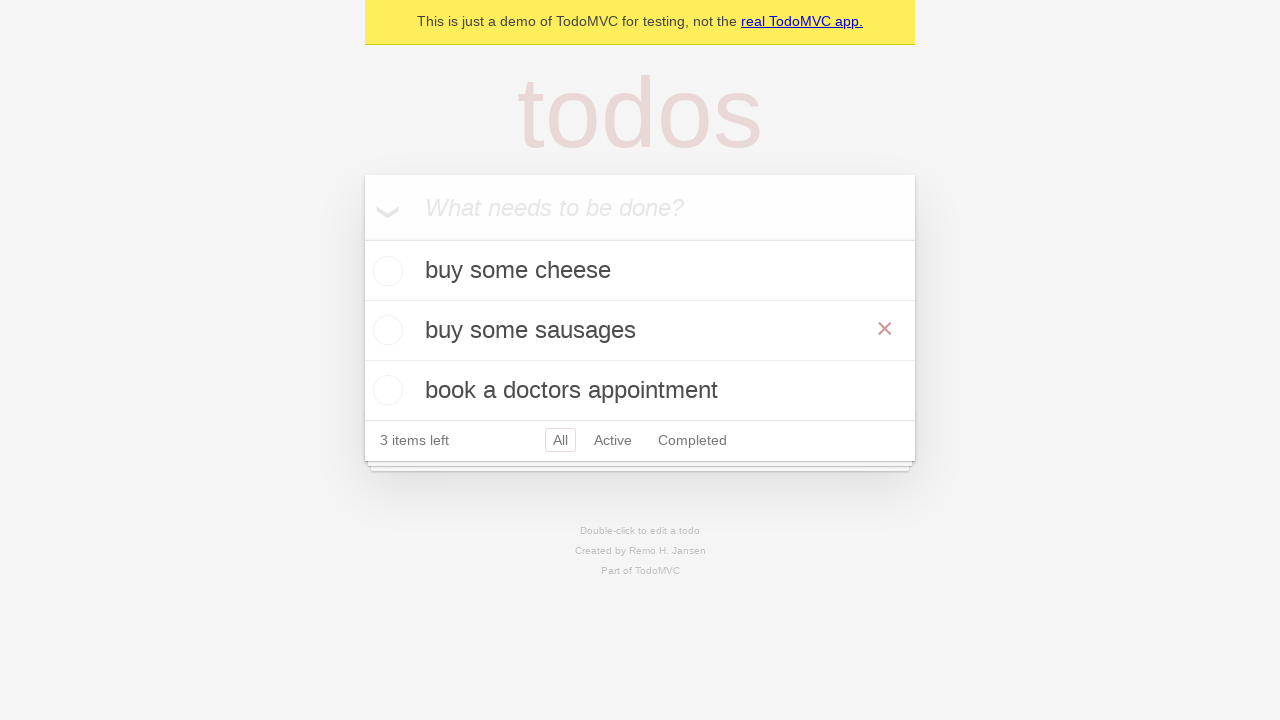